Navigates to Form Authentication page, enters invalid credentials, clicks login, and verifies the error message contains expected text

Starting URL: https://the-internet.herokuapp.com/

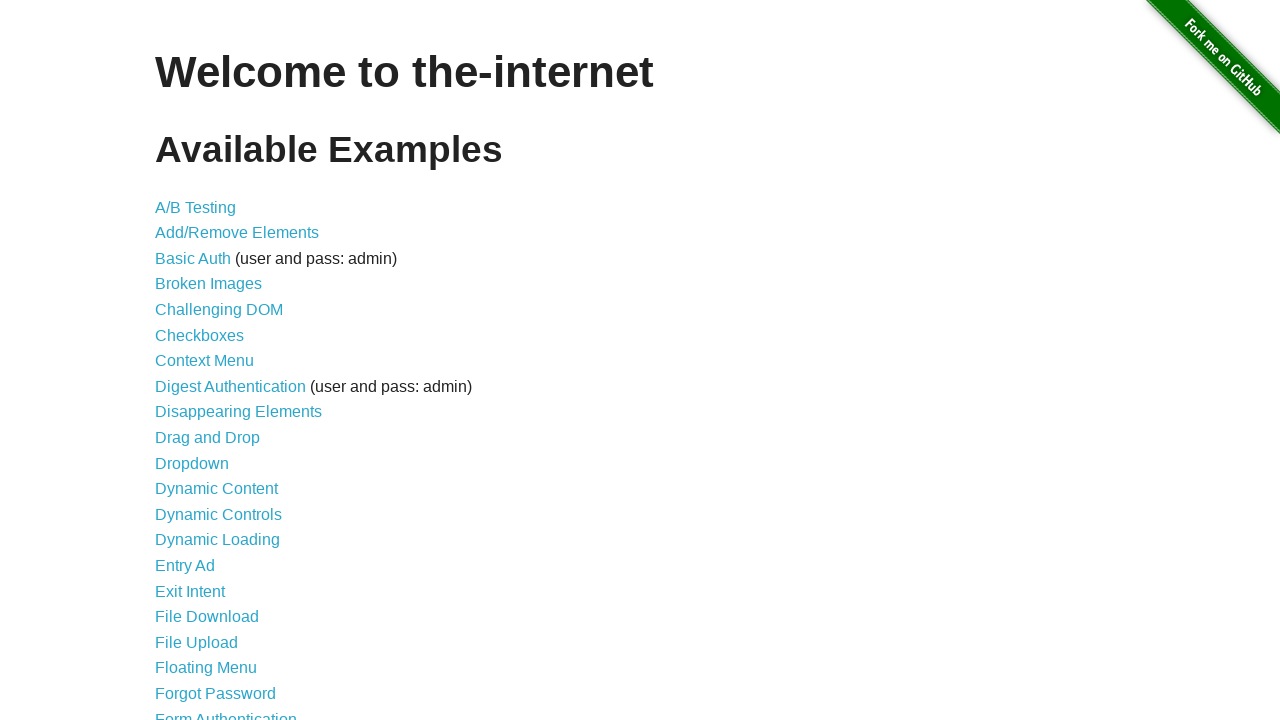

Clicked on Form Authentication link at (226, 712) on text=Form Authentication
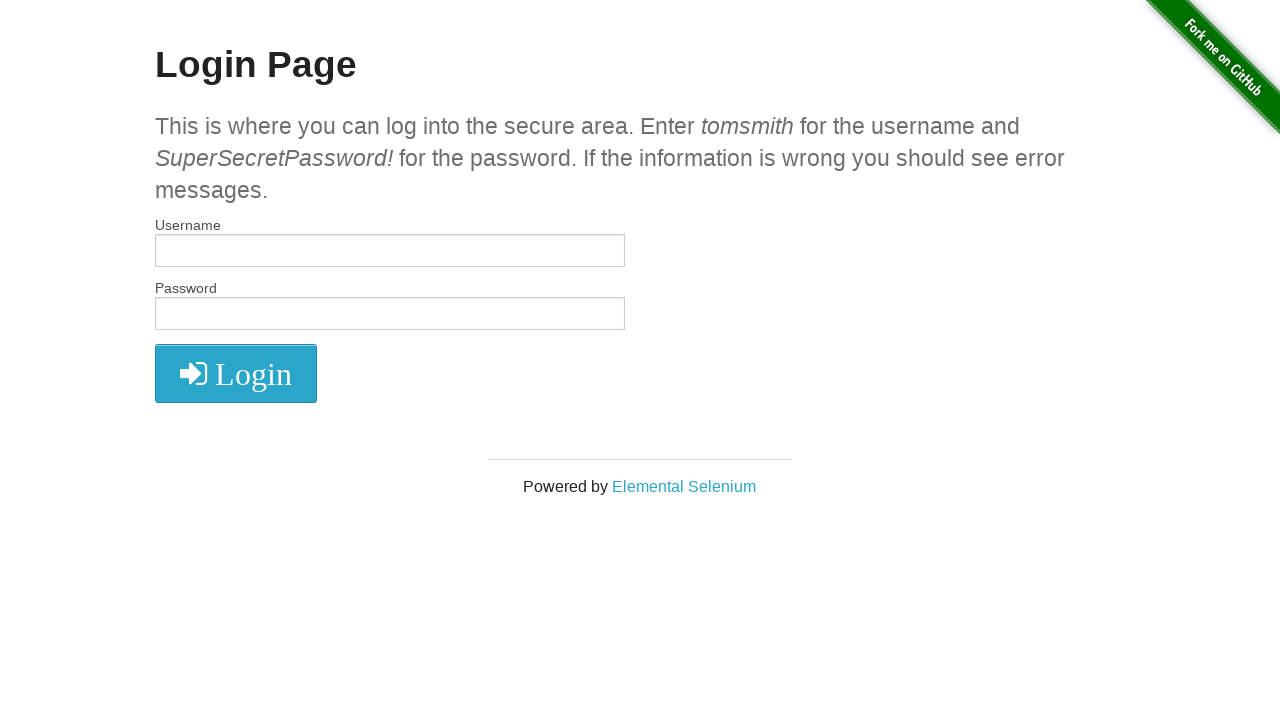

Filled username field with 'invaliduser' on input[name='username']
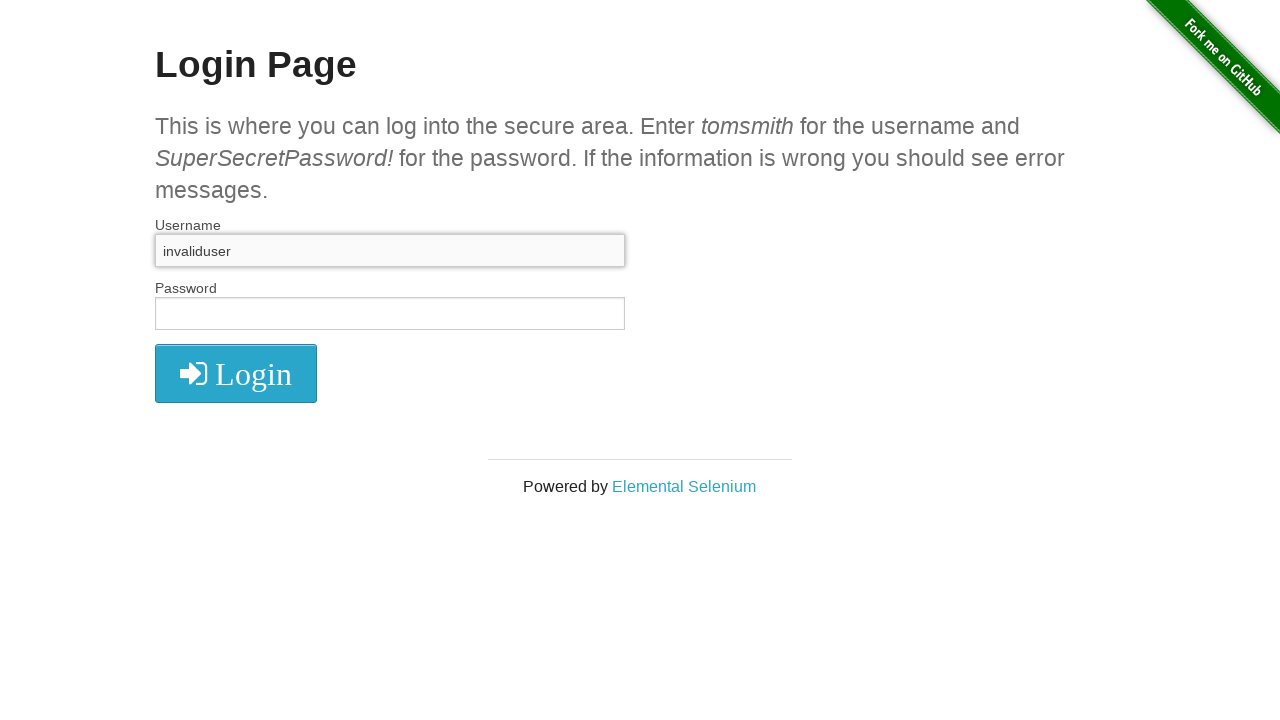

Filled password field with 'invalidpass' on input[name='password']
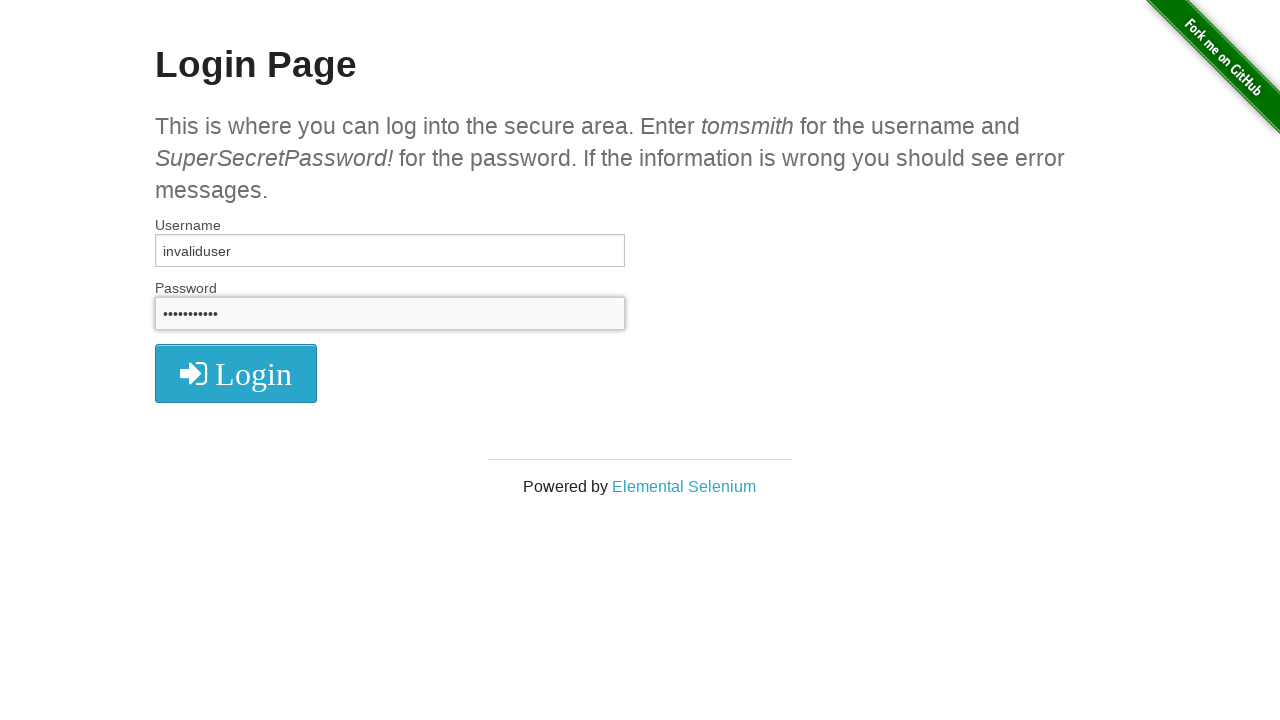

Clicked login button at (236, 374) on i
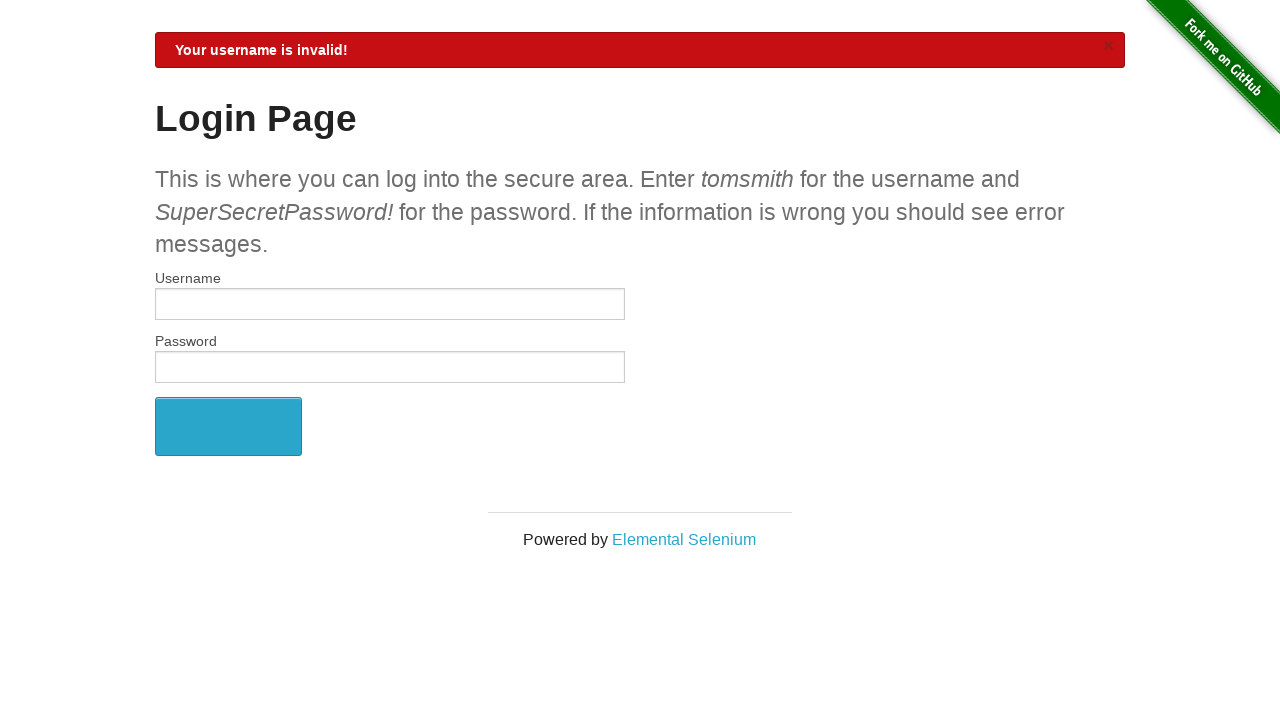

Error message element loaded
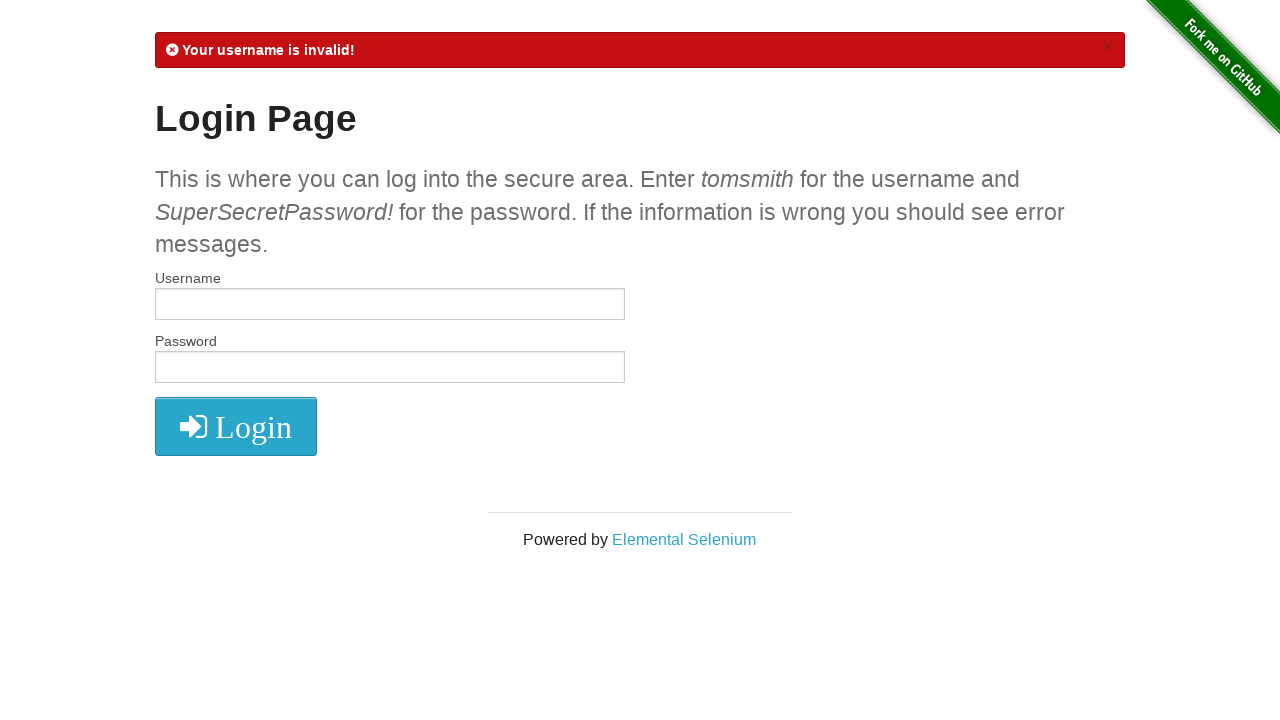

Retrieved error message text content
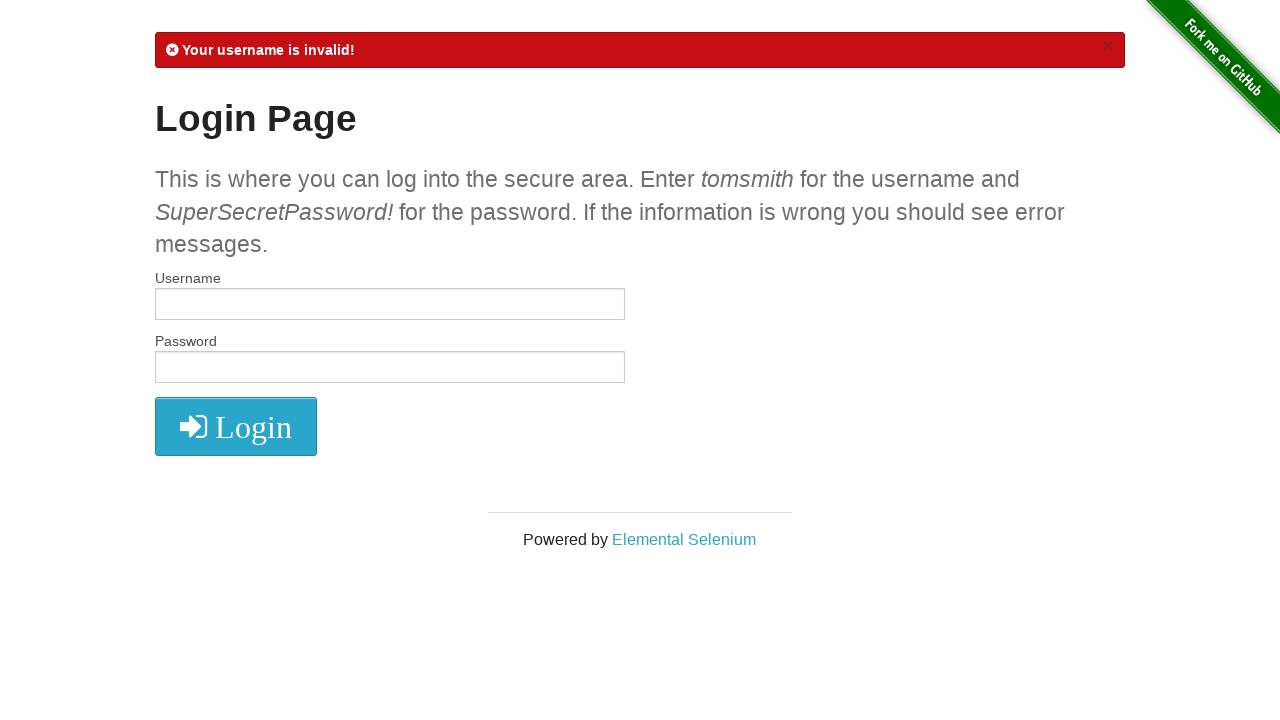

Verified error message contains 'Your username is invalid!'
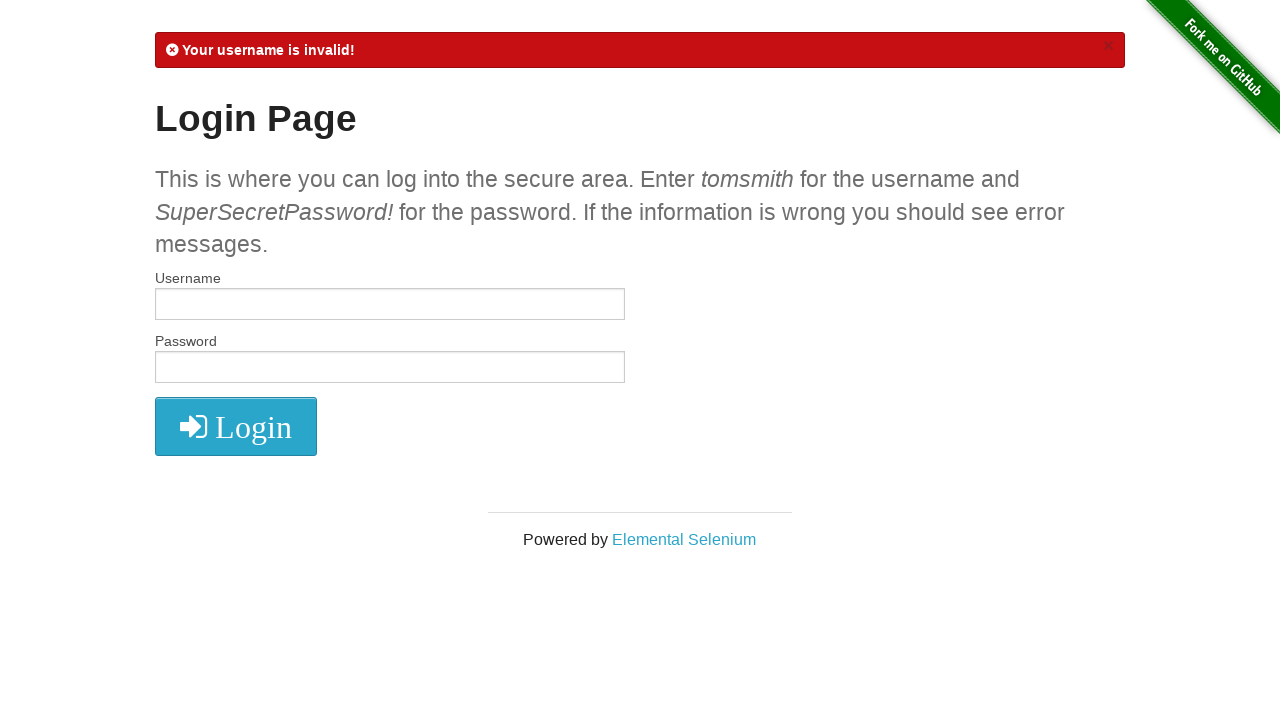

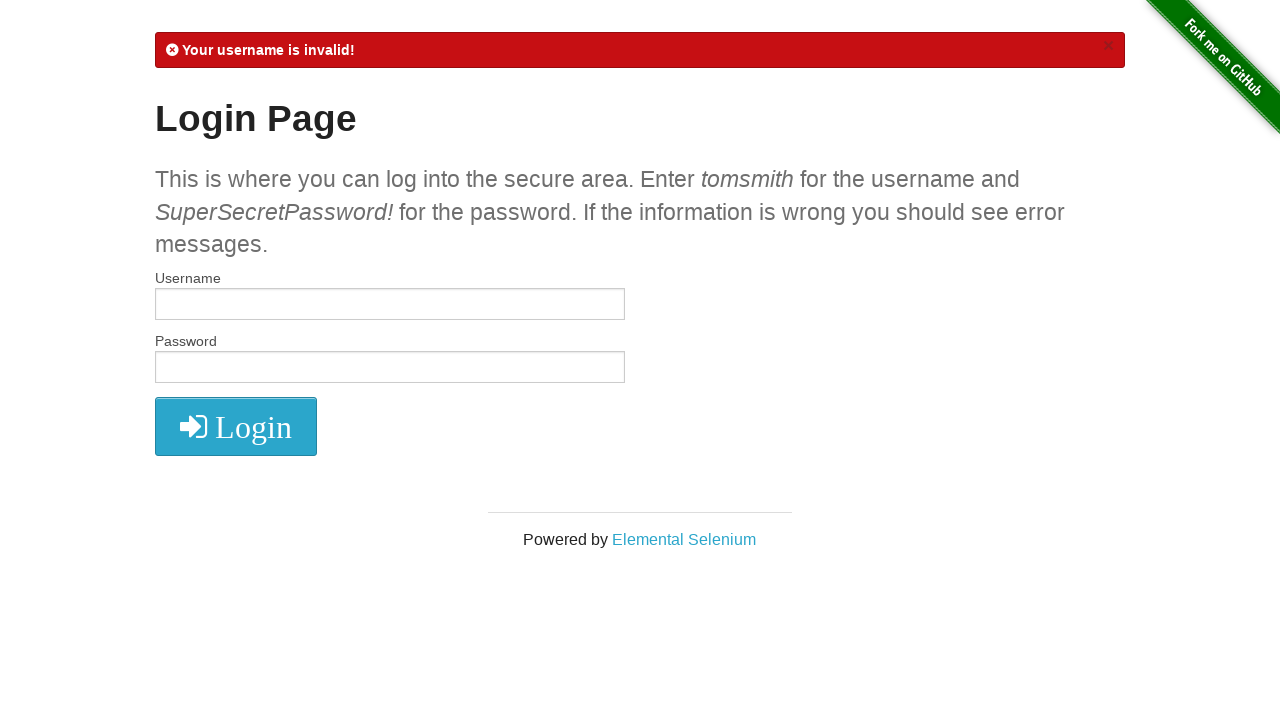